Tests searching for products by typing "ro" in the search box and verifying the input value

Starting URL: https://rahulshettyacademy.com/seleniumPractise/#/

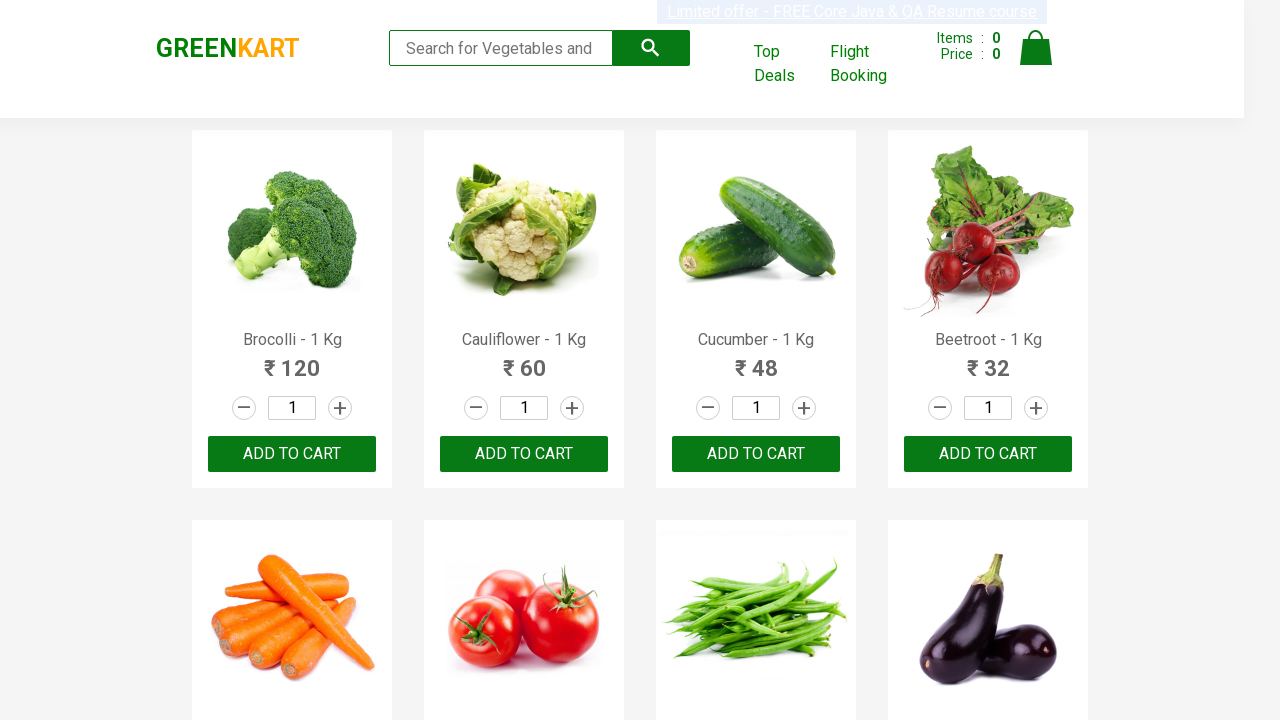

Filled search box with 'ro' on [placeholder="Search for Vegetables and Fruits"]
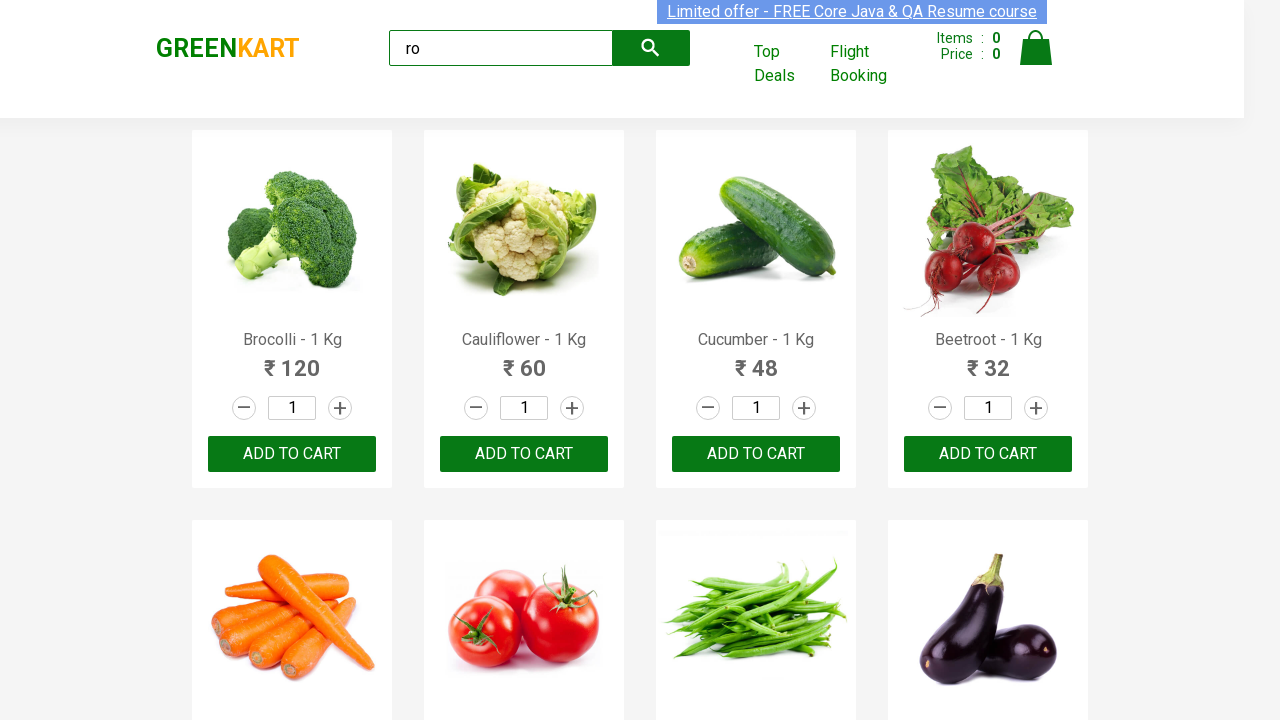

Verified search box contains value 'ro'
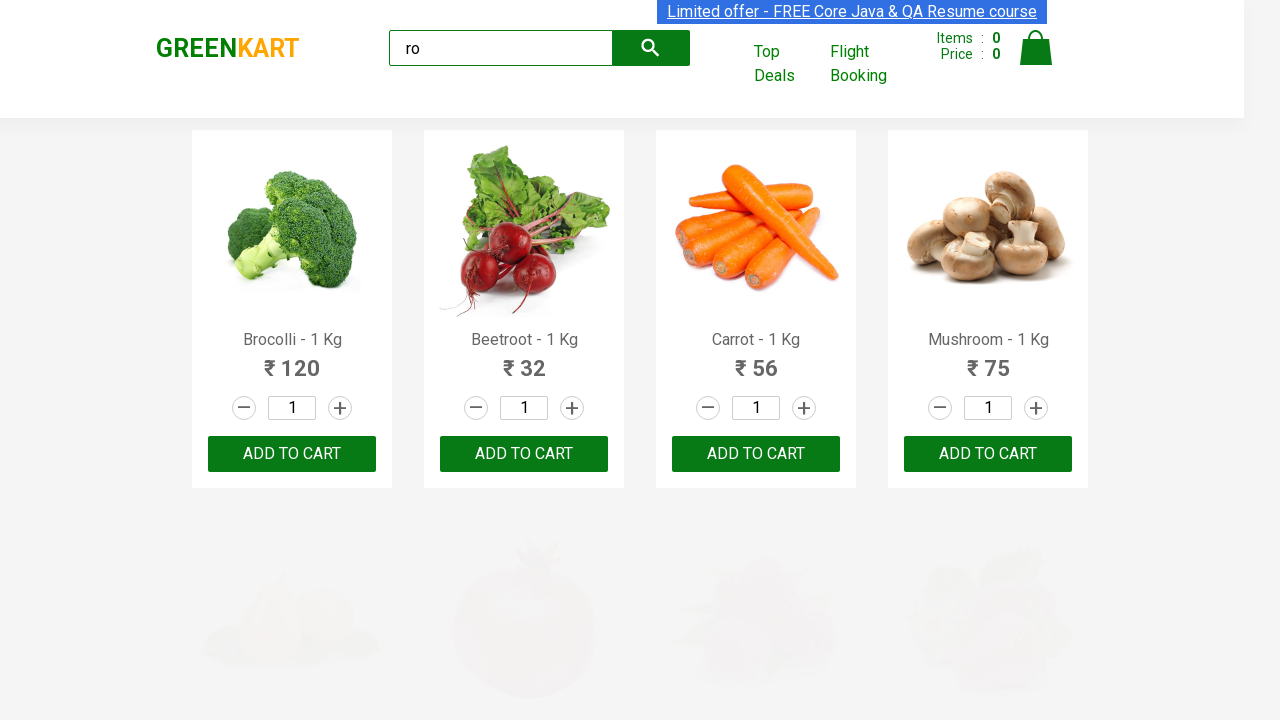

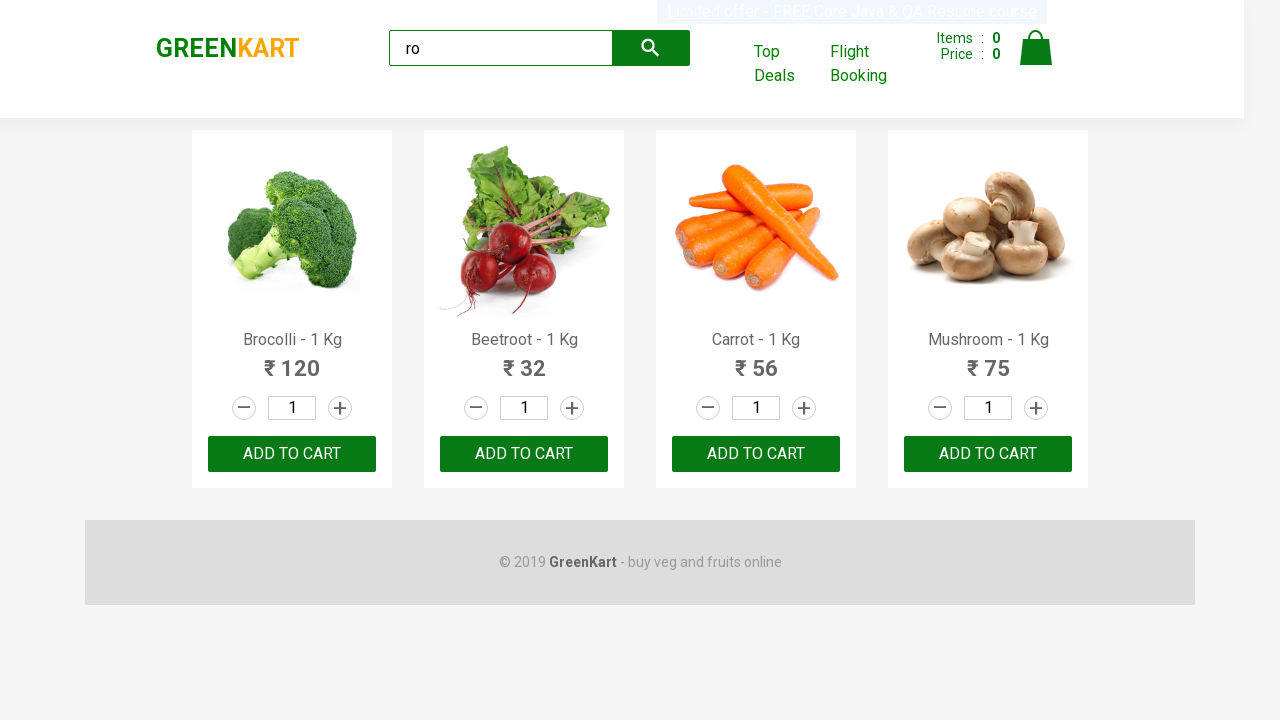